Tests an autocomplete address form by entering an address in the autocomplete field, then filling in additional address details including street number, route, city, state, postal code, and country.

Starting URL: https://formy-project.herokuapp.com/autocomplete

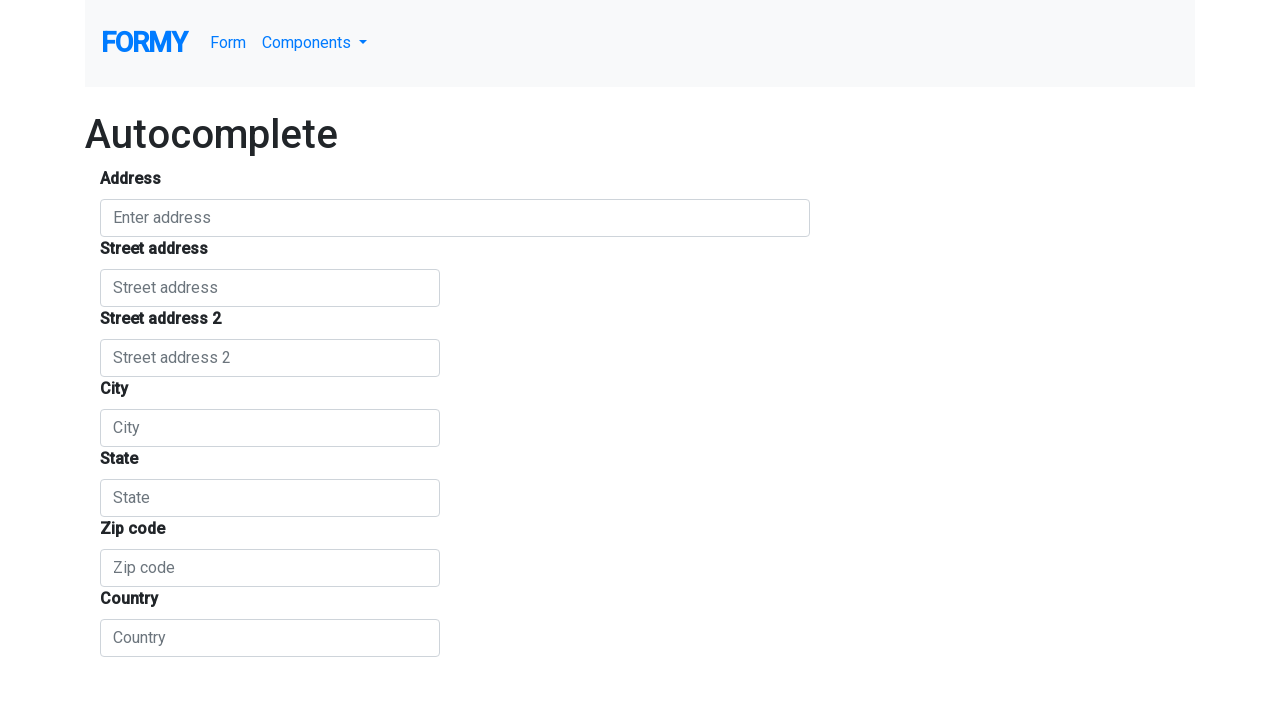

Clicked on autocomplete field at (455, 218) on #autocomplete
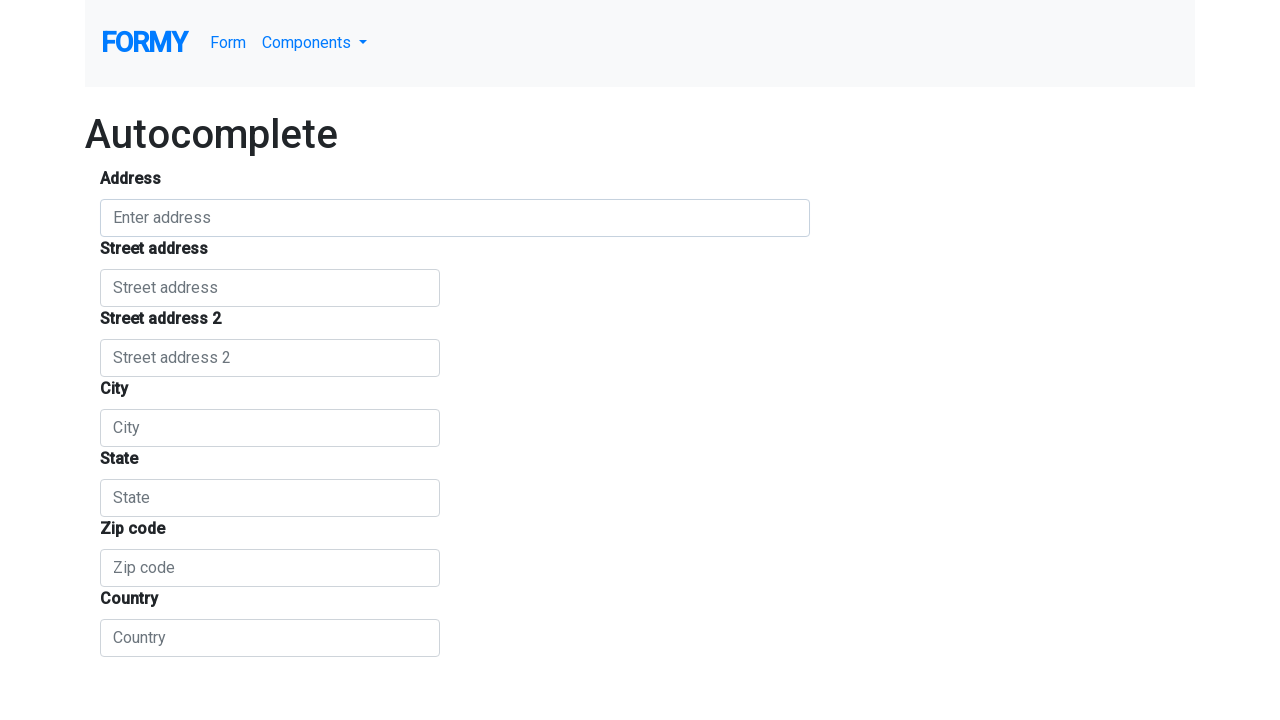

Filled autocomplete field with 'jl. kura kura' on #autocomplete
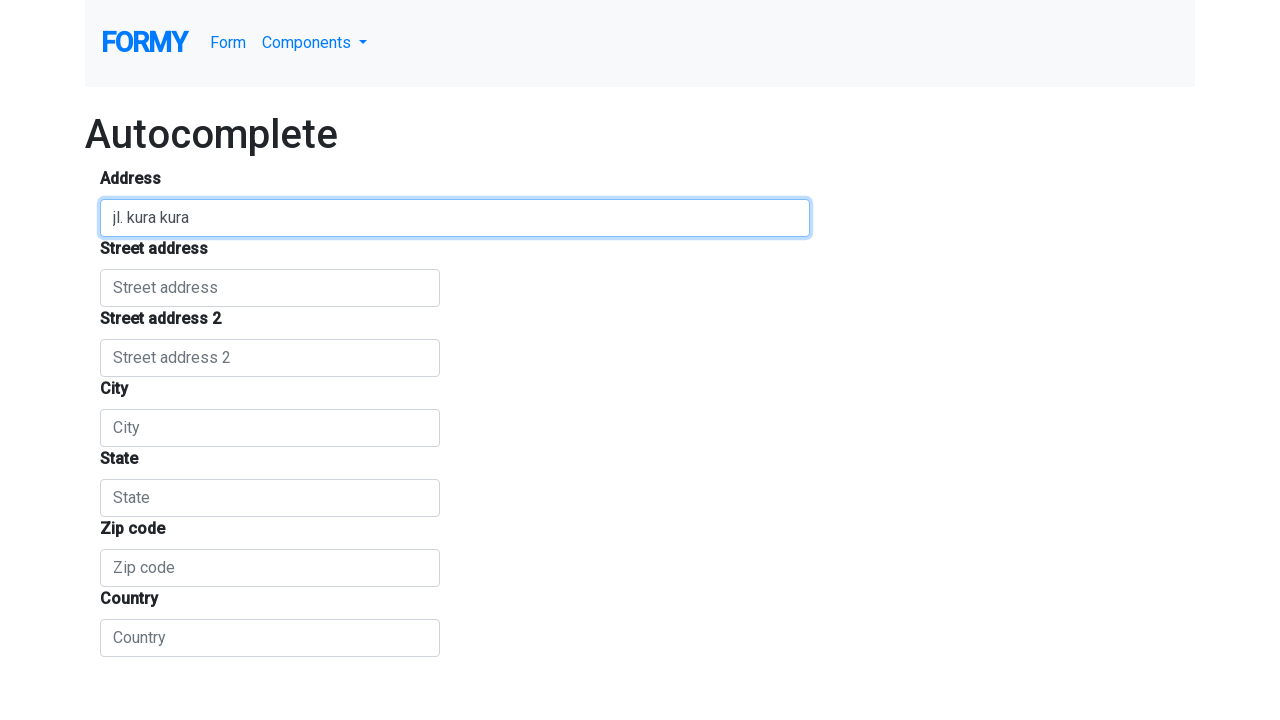

Pressed Enter to confirm autocomplete selection on #autocomplete
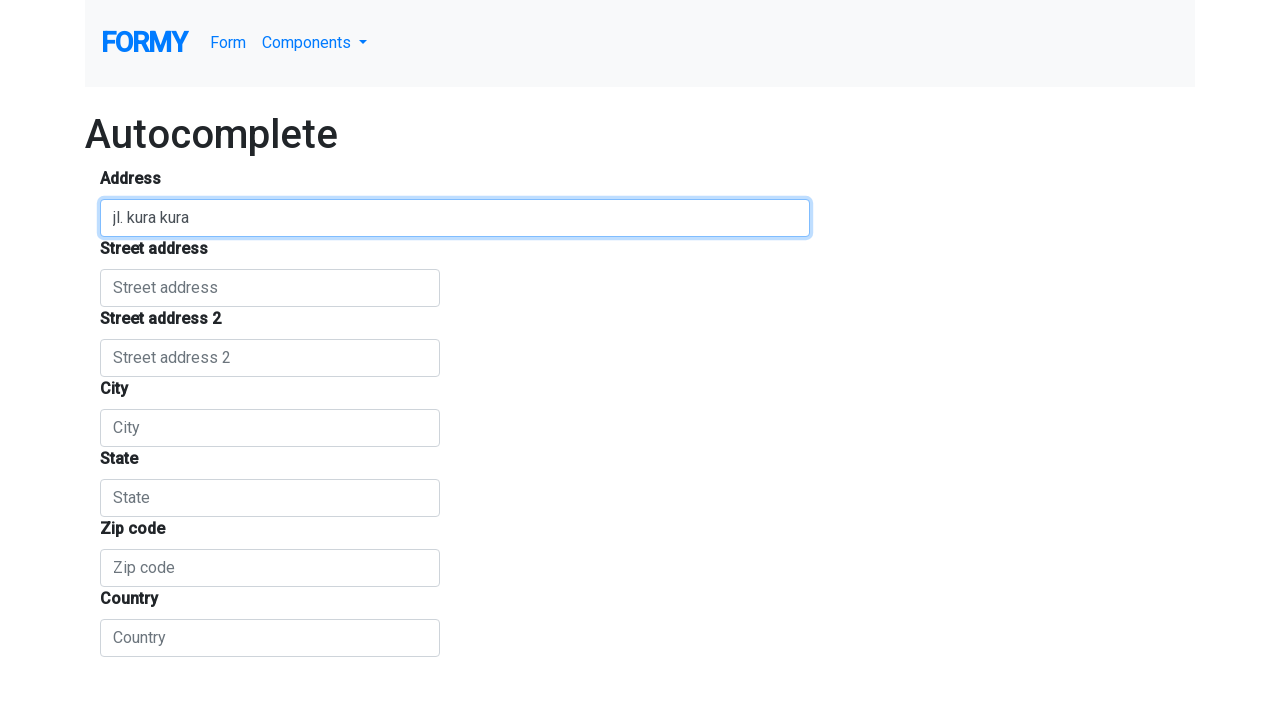

Clicked on form area to dismiss autocomplete dropdown at (640, 412) on xpath=(.//*[normalize-space(text()) and normalize-space(.)='Autocomplete'])[2]/f
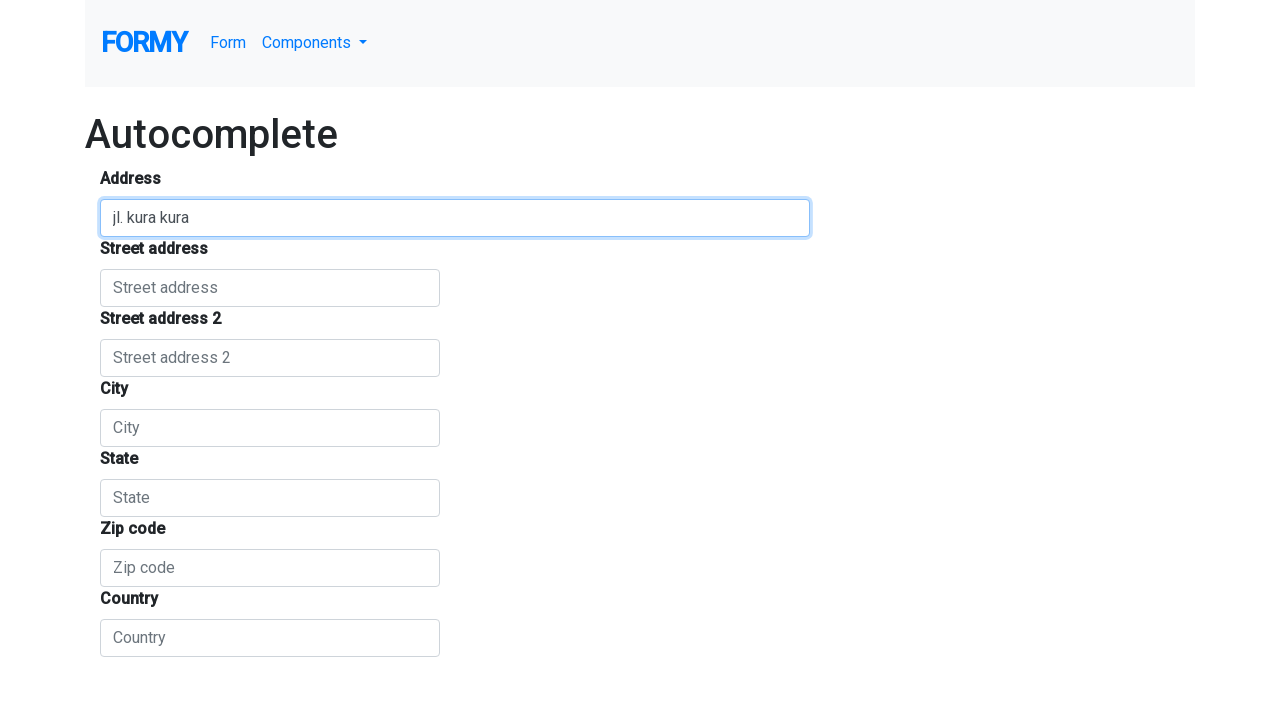

Clicked on street number field at (270, 288) on #street_number
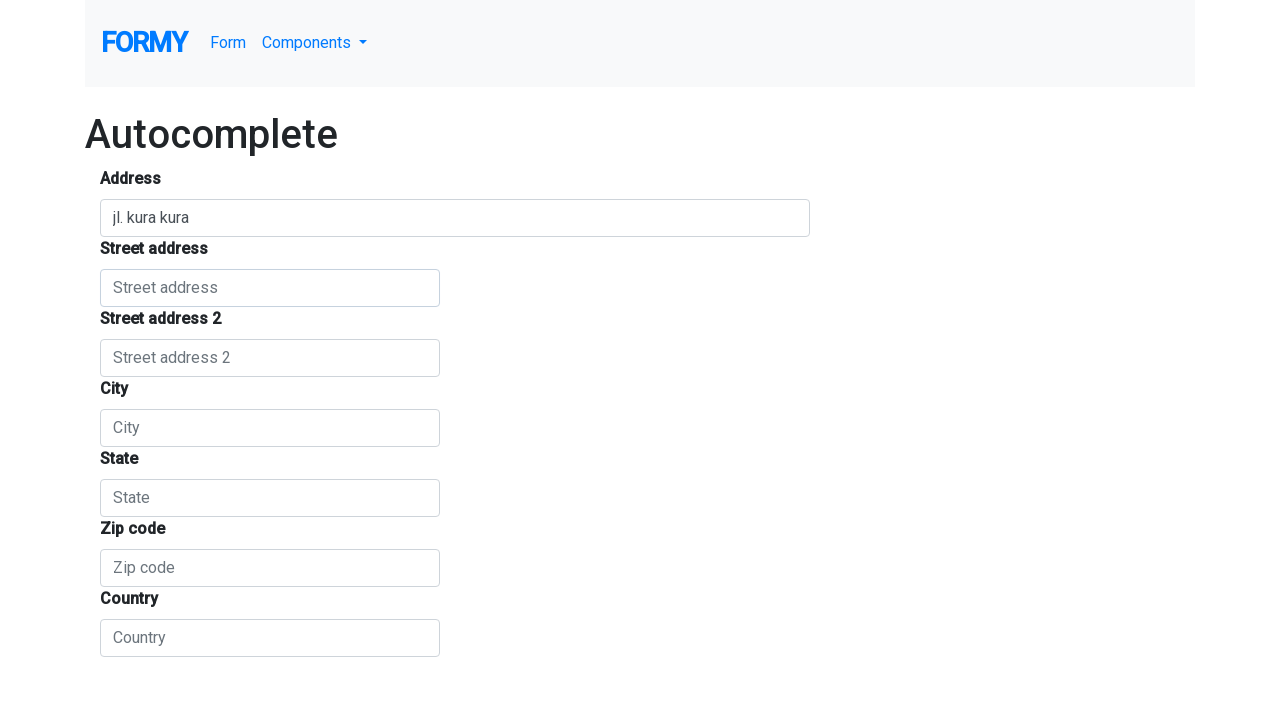

Filled street number field with 'jl. cendrawasih' on #street_number
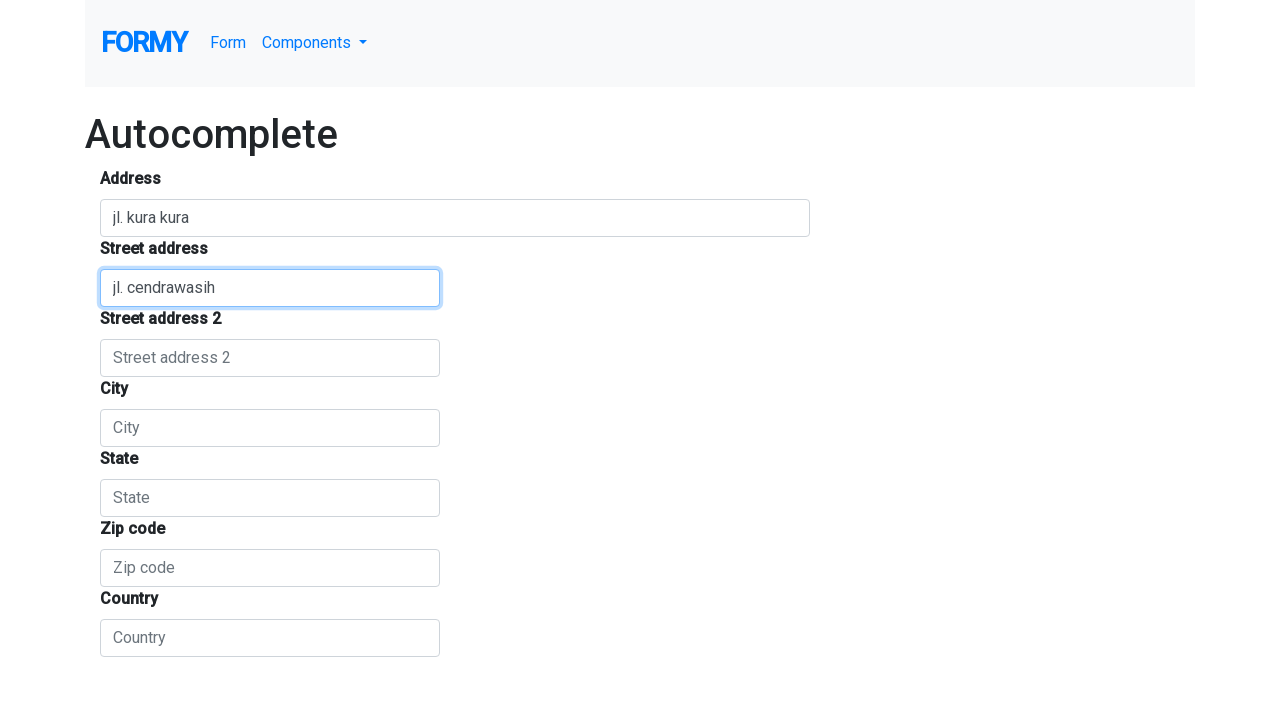

Clicked on route field at (270, 358) on #route
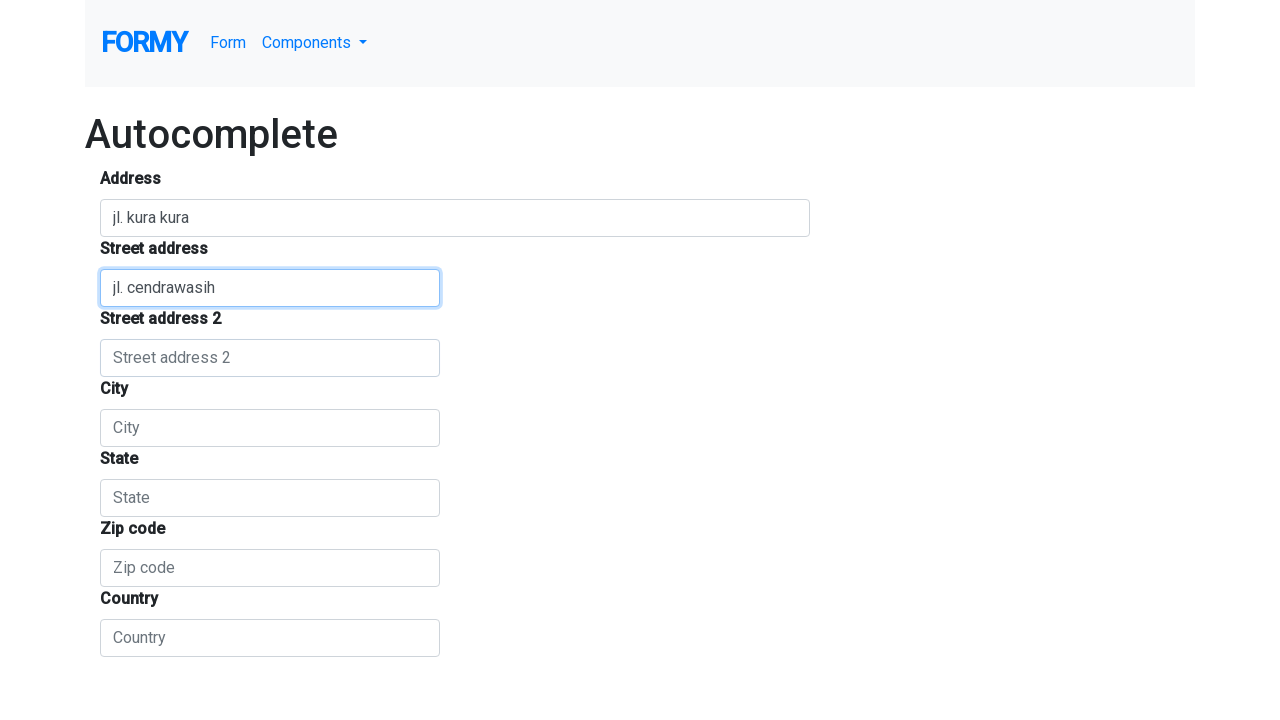

Filled route field with 'jl. burung hantu' on #route
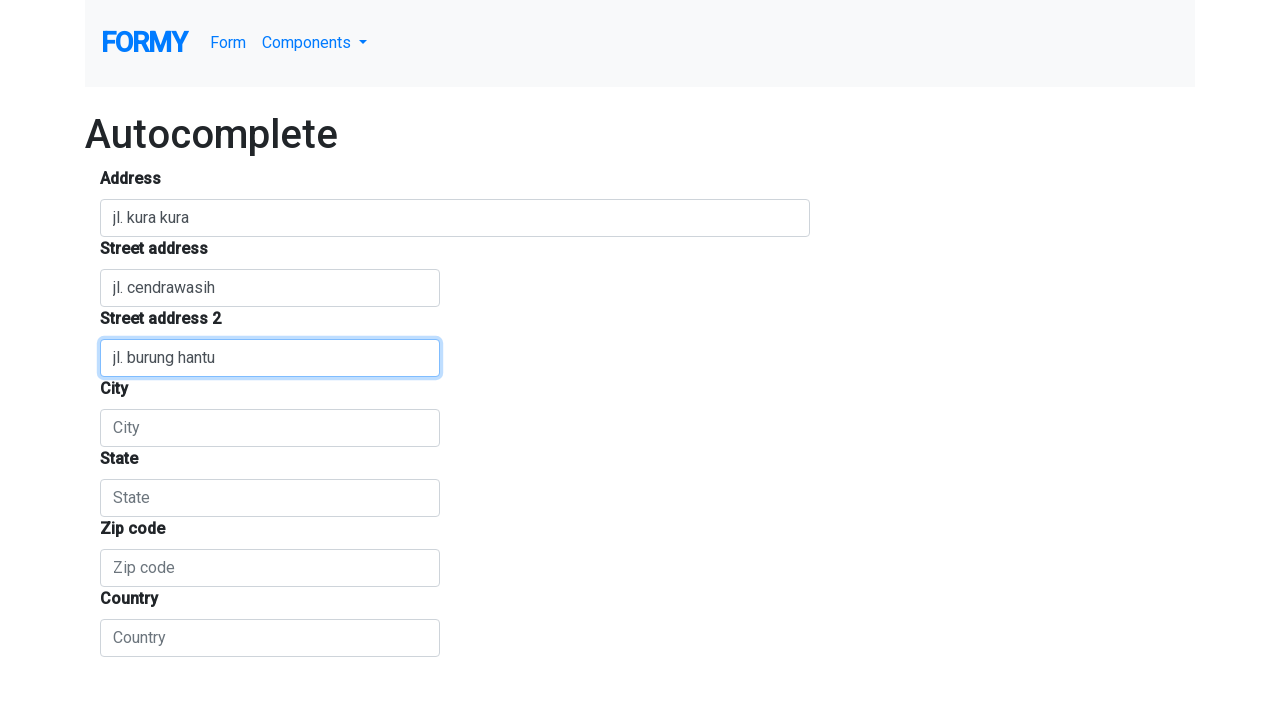

Clicked on locality (city) field at (270, 428) on #locality
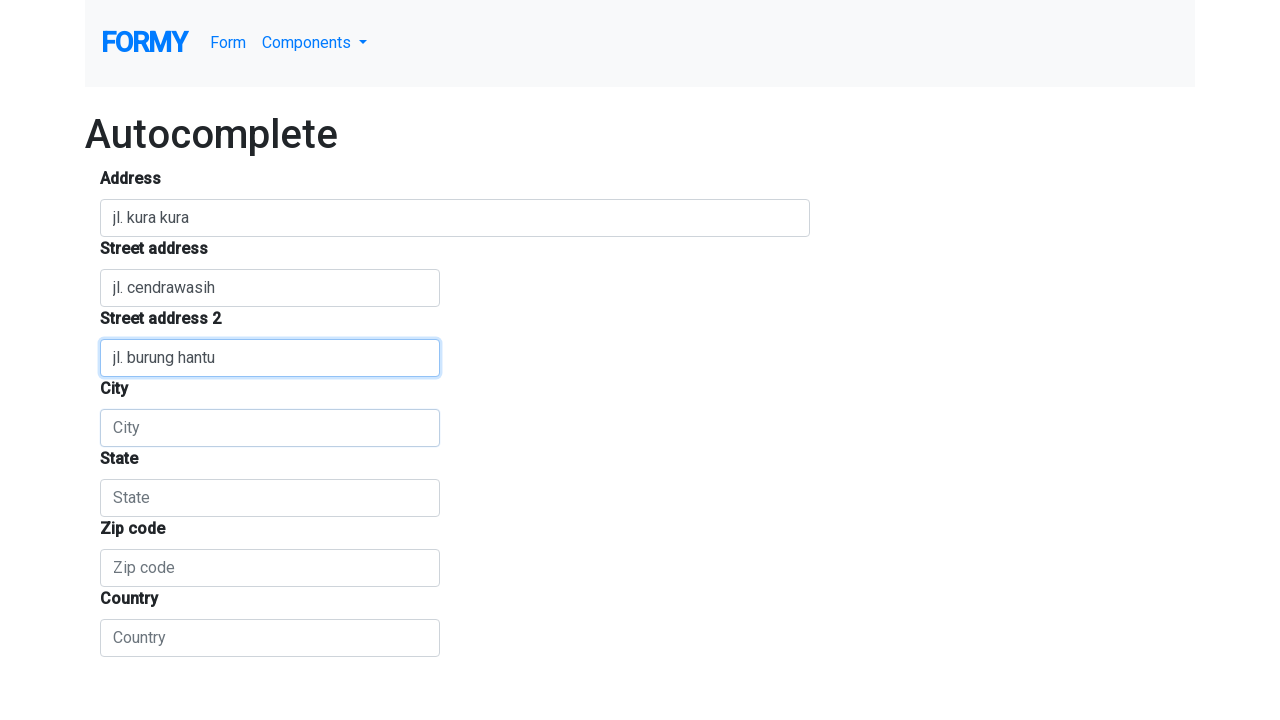

Filled locality field with 'Jakarta' on #locality
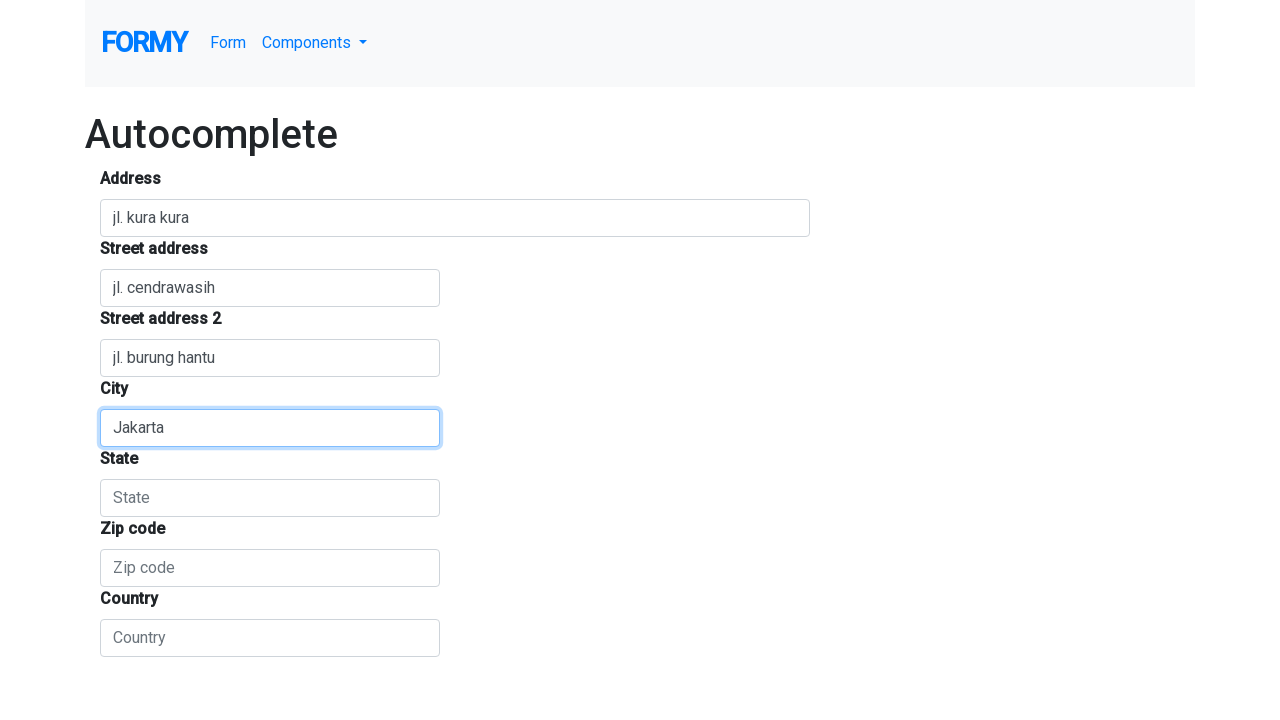

Clicked on administrative area (state) field at (270, 498) on #administrative_area_level_1
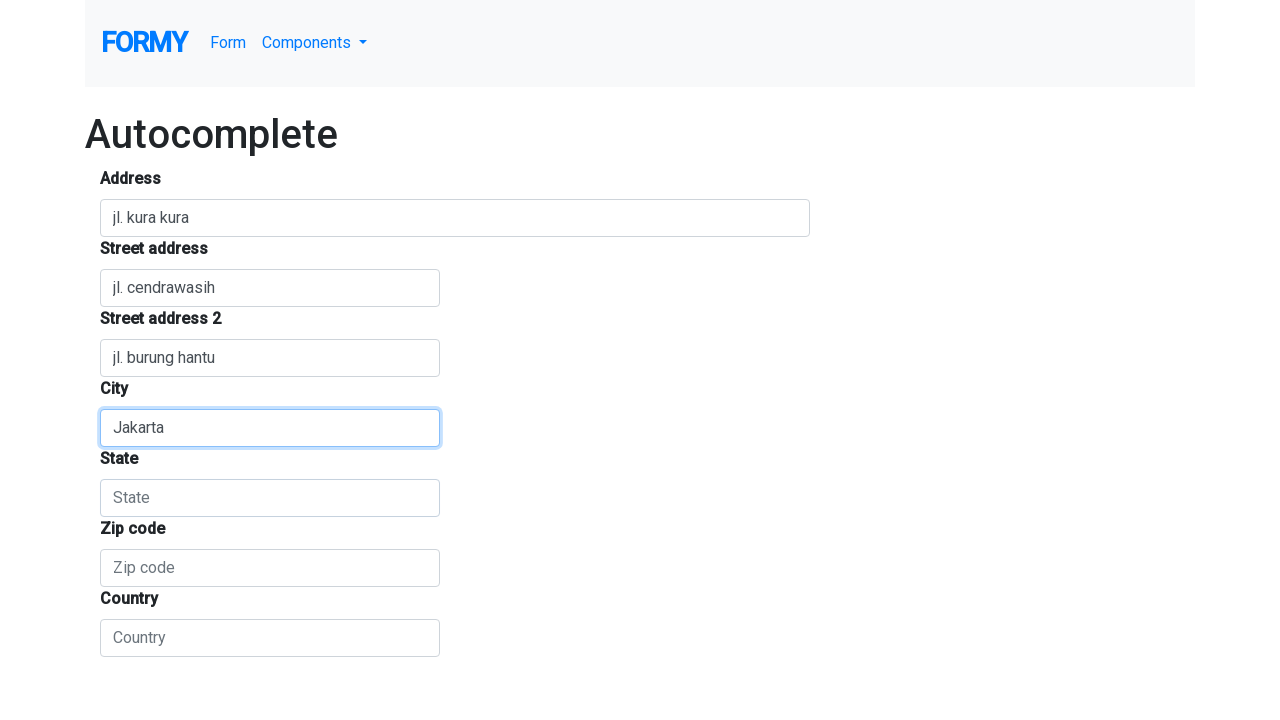

Filled administrative area field with 'Jakarta barat' on #administrative_area_level_1
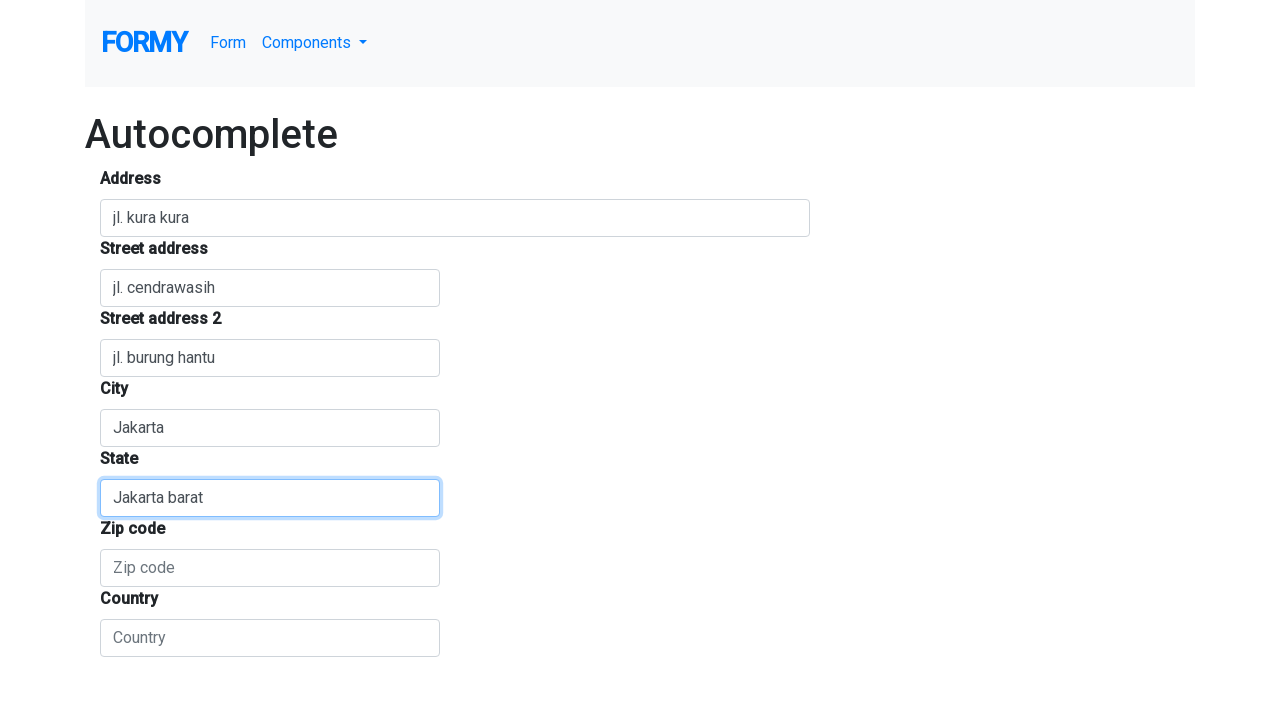

Clicked on postal code field at (270, 568) on #postal_code
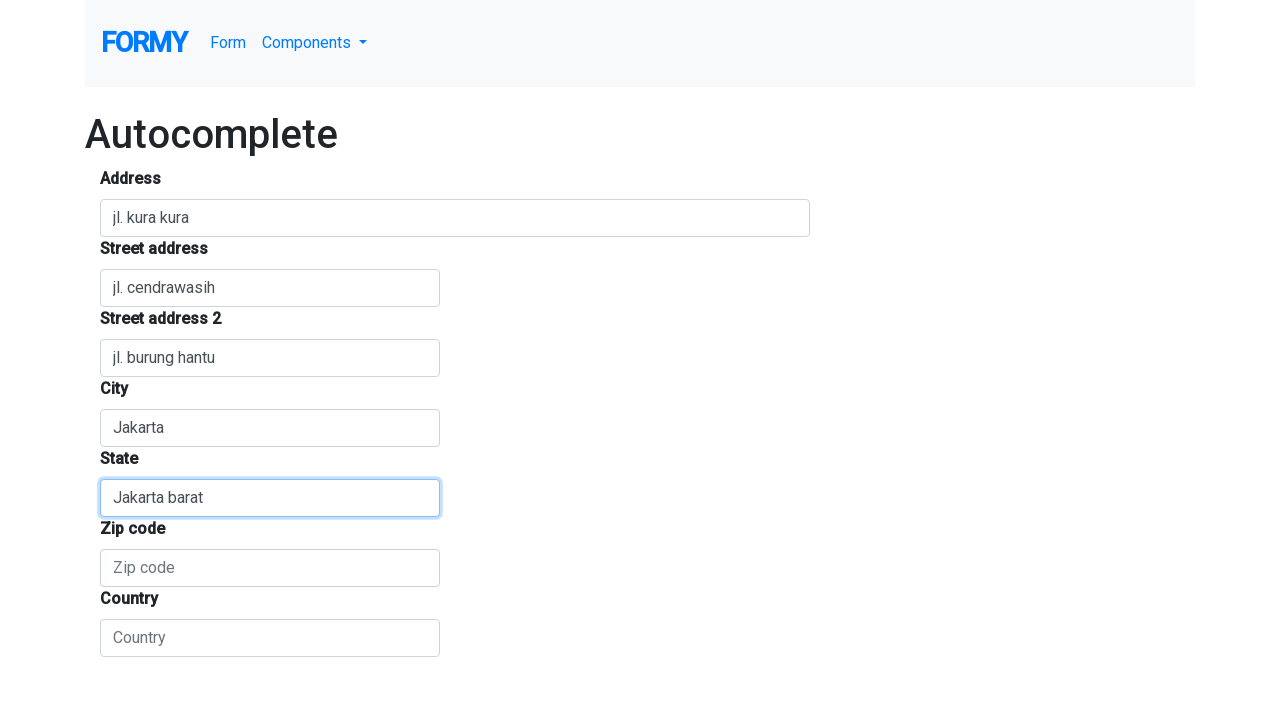

Filled postal code field with '628773' on #postal_code
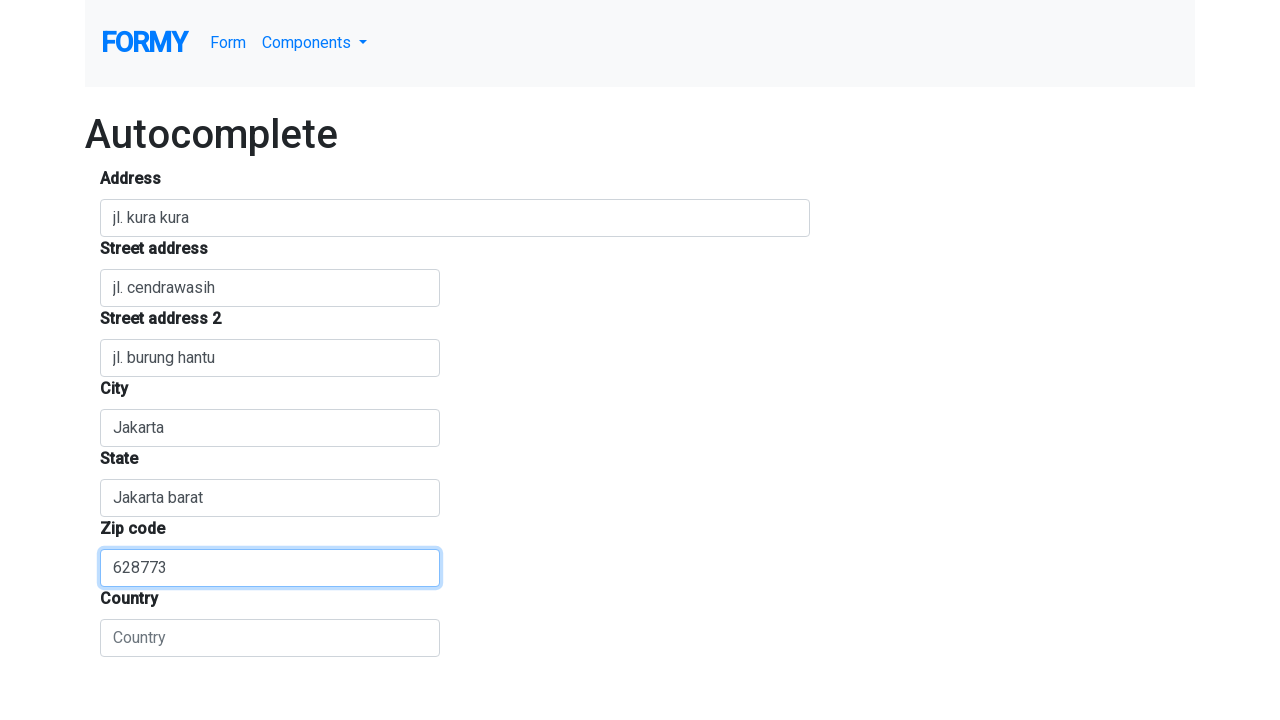

Clicked on country field at (270, 638) on #country
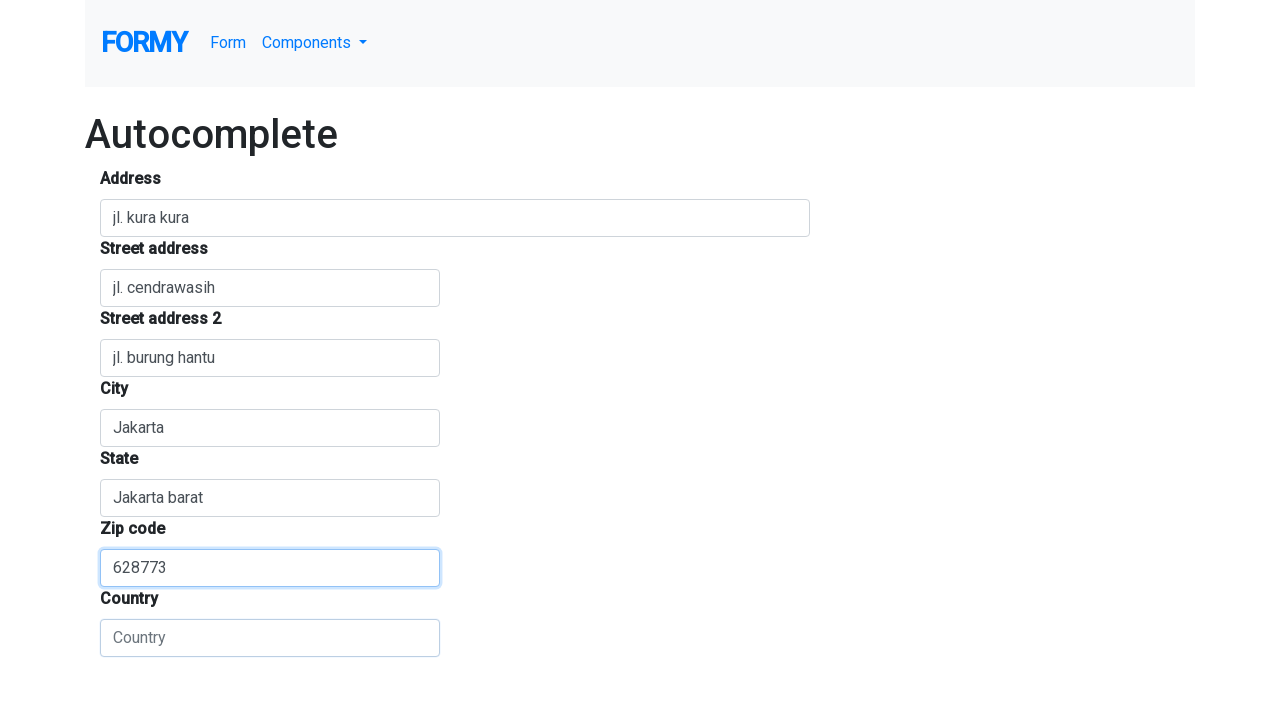

Filled country field with 'Indonesia' on #country
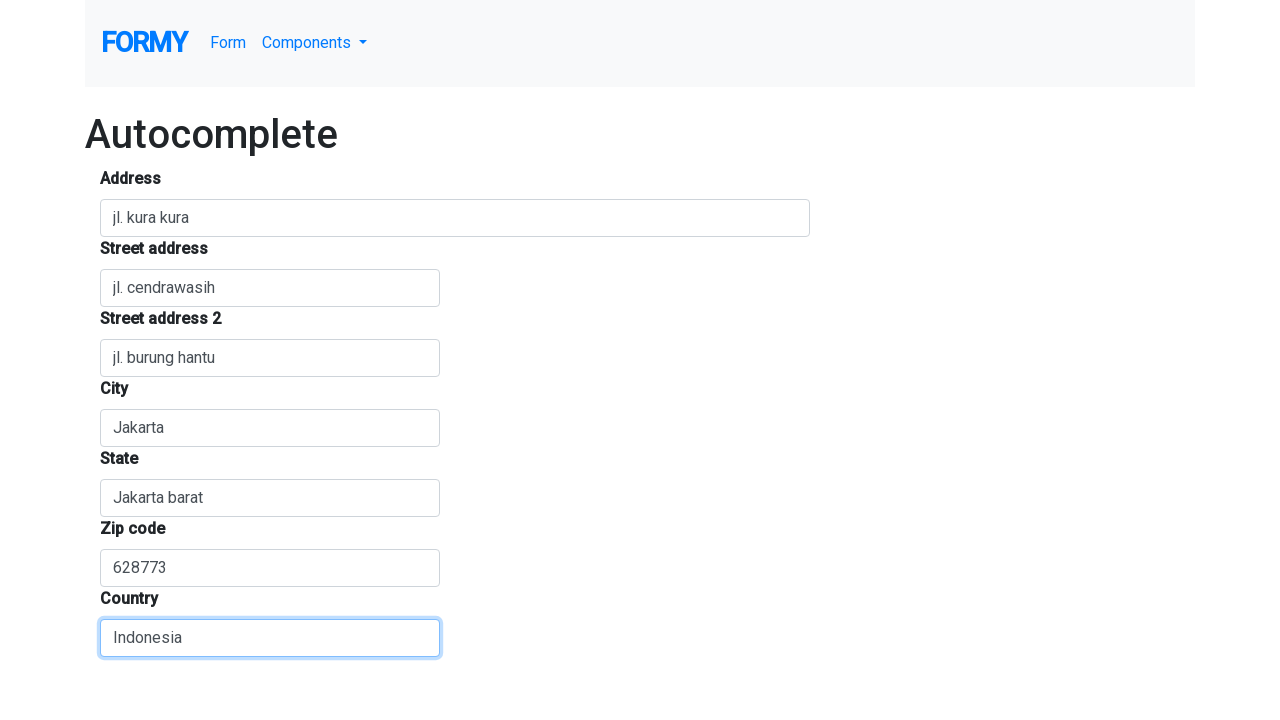

Clicked on form area to finalize autocomplete address form at (640, 412) on xpath=(.//*[normalize-space(text()) and normalize-space(.)='Autocomplete'])[2]/f
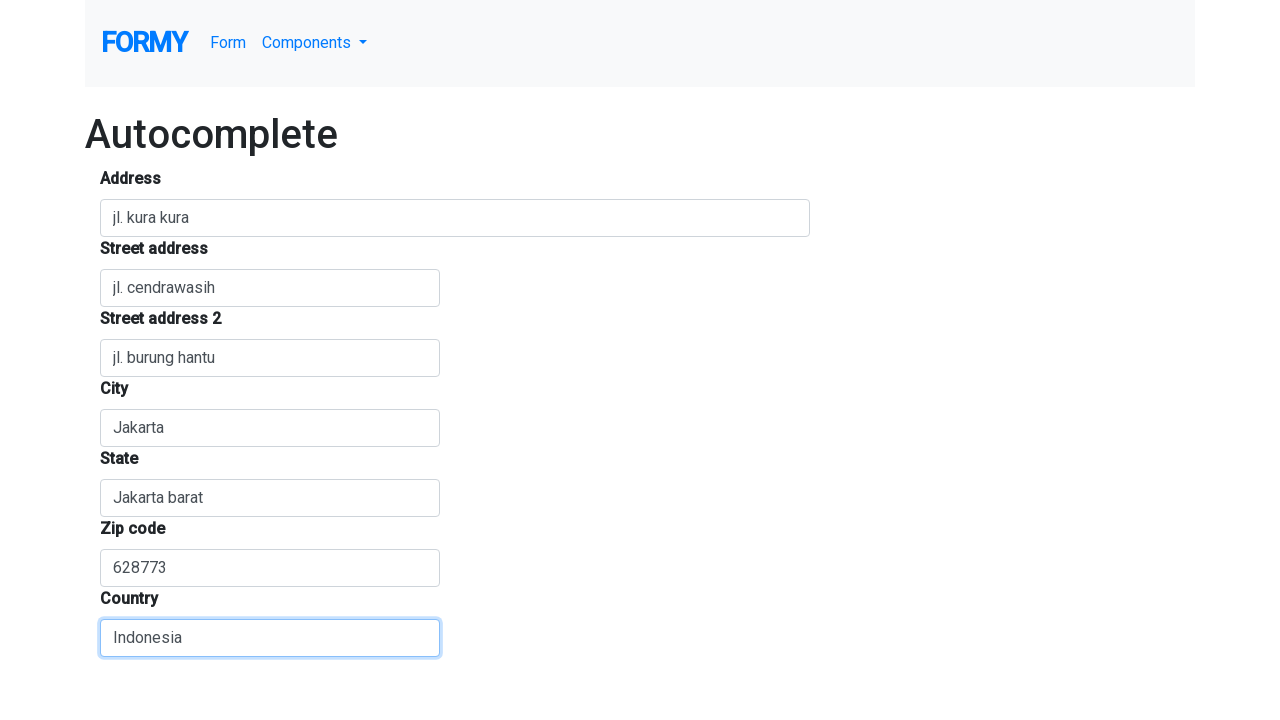

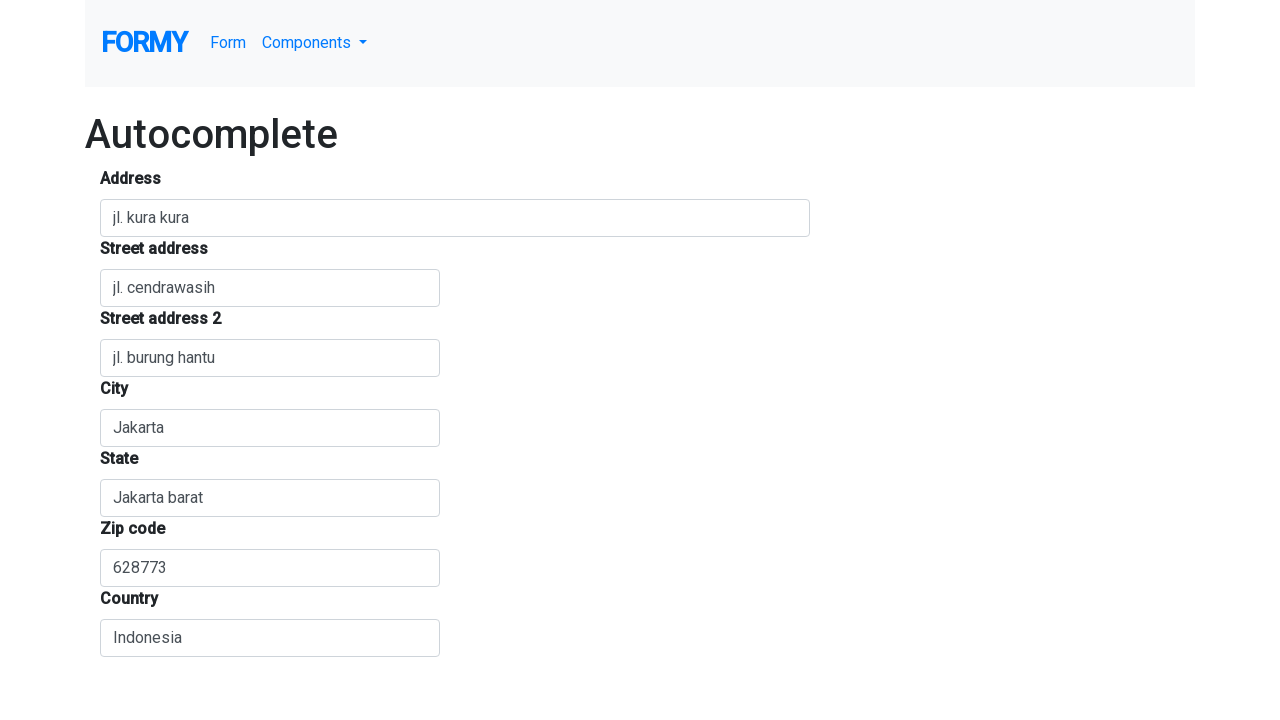